Tests the jQuery UI slider functionality by switching to an iframe and dragging the slider handle to a new position

Starting URL: https://jqueryui.com/slider/#rangemin/

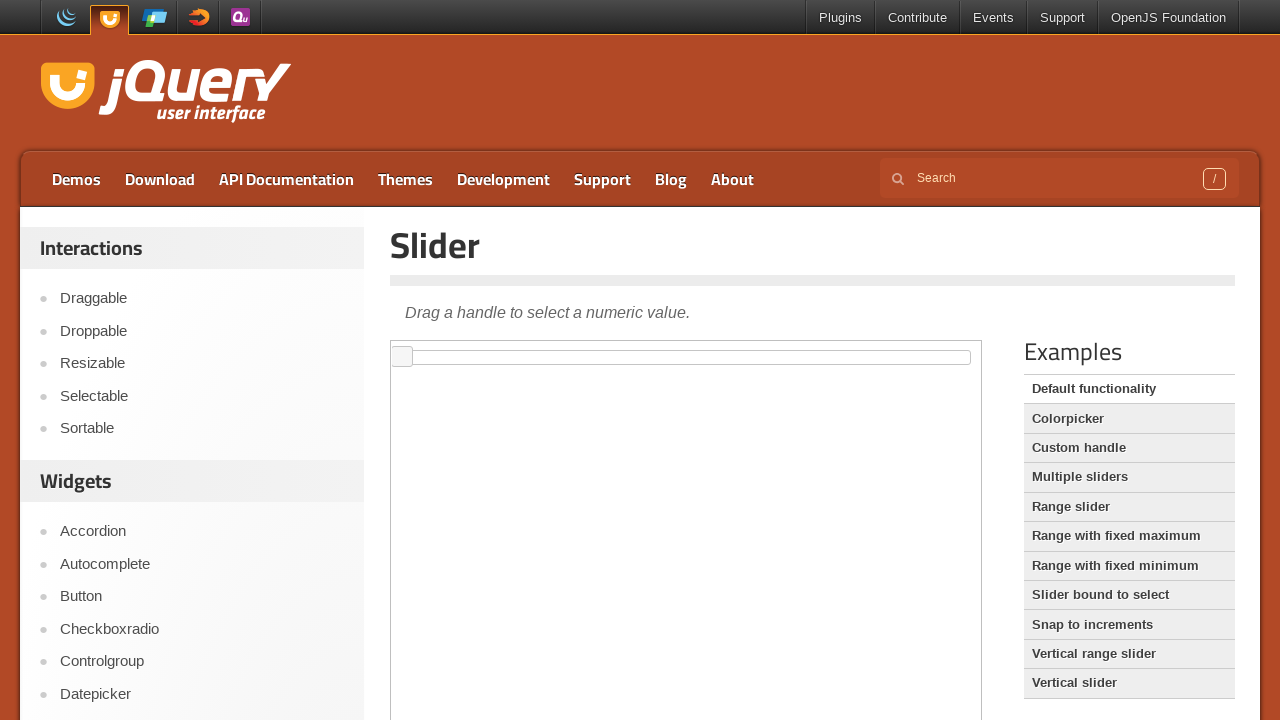

Located iframe containing the jQuery UI slider
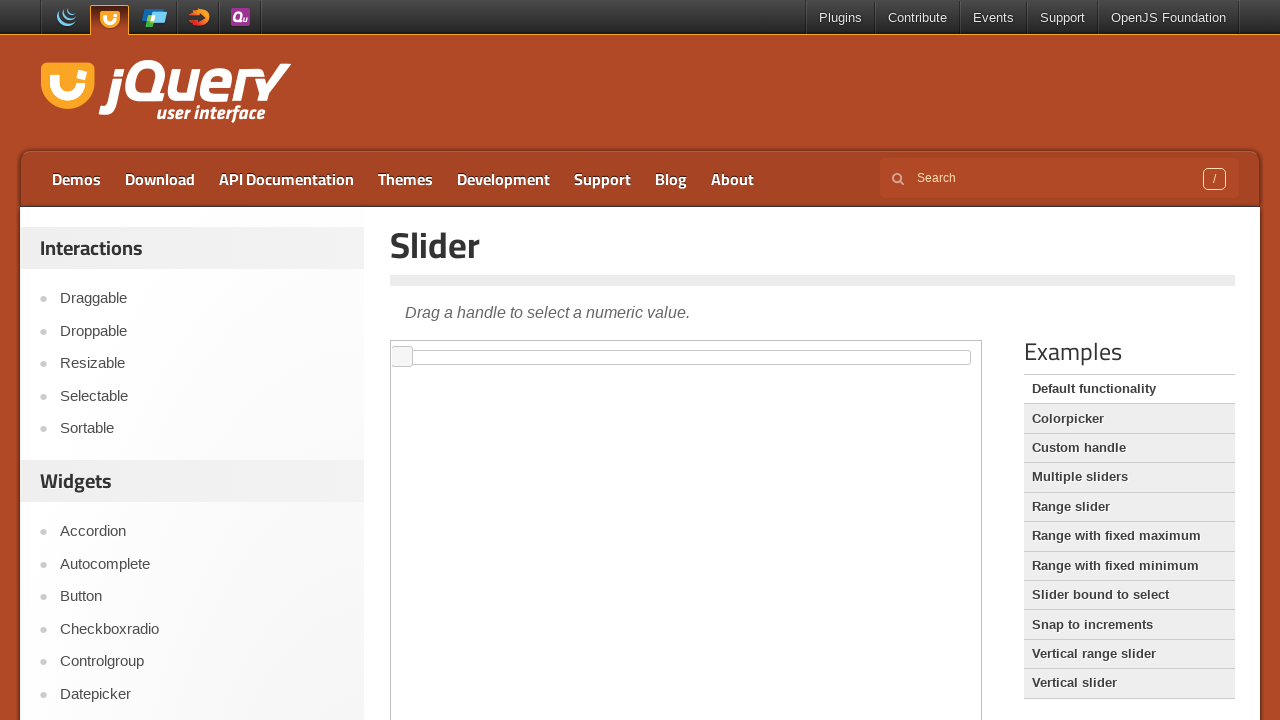

Located slider handle element within iframe
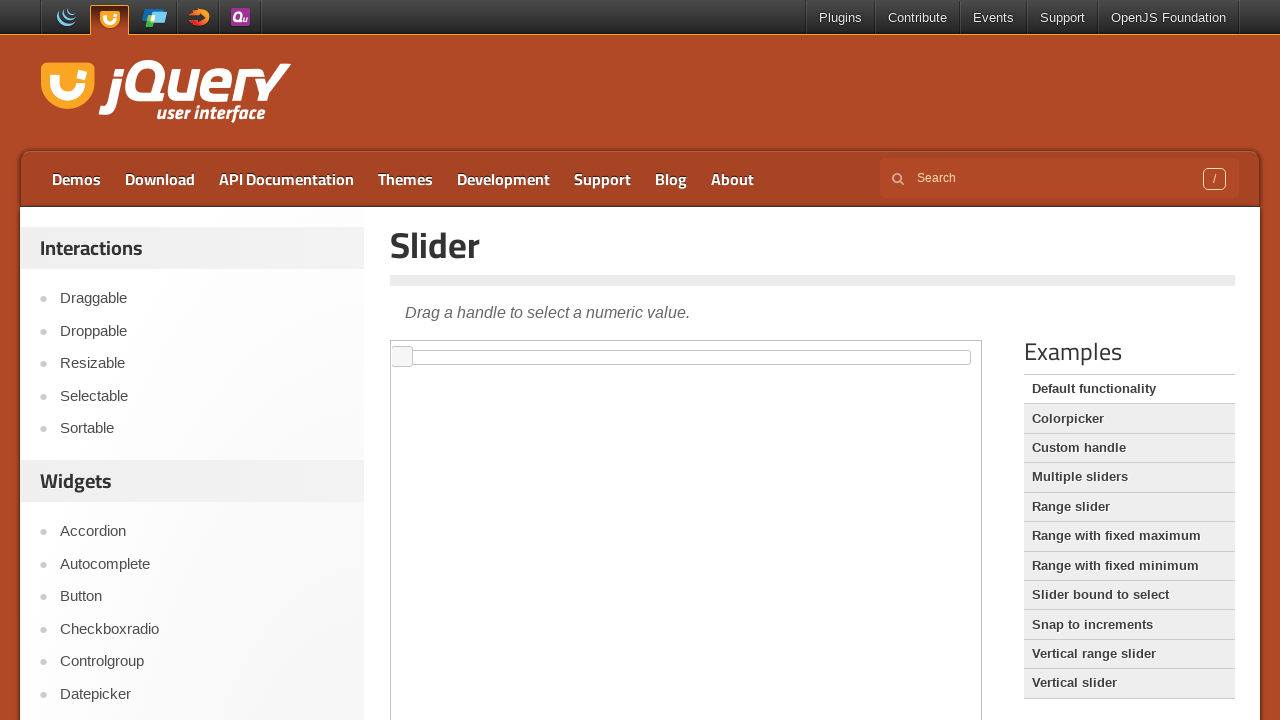

Retrieved slider handle bounding box coordinates
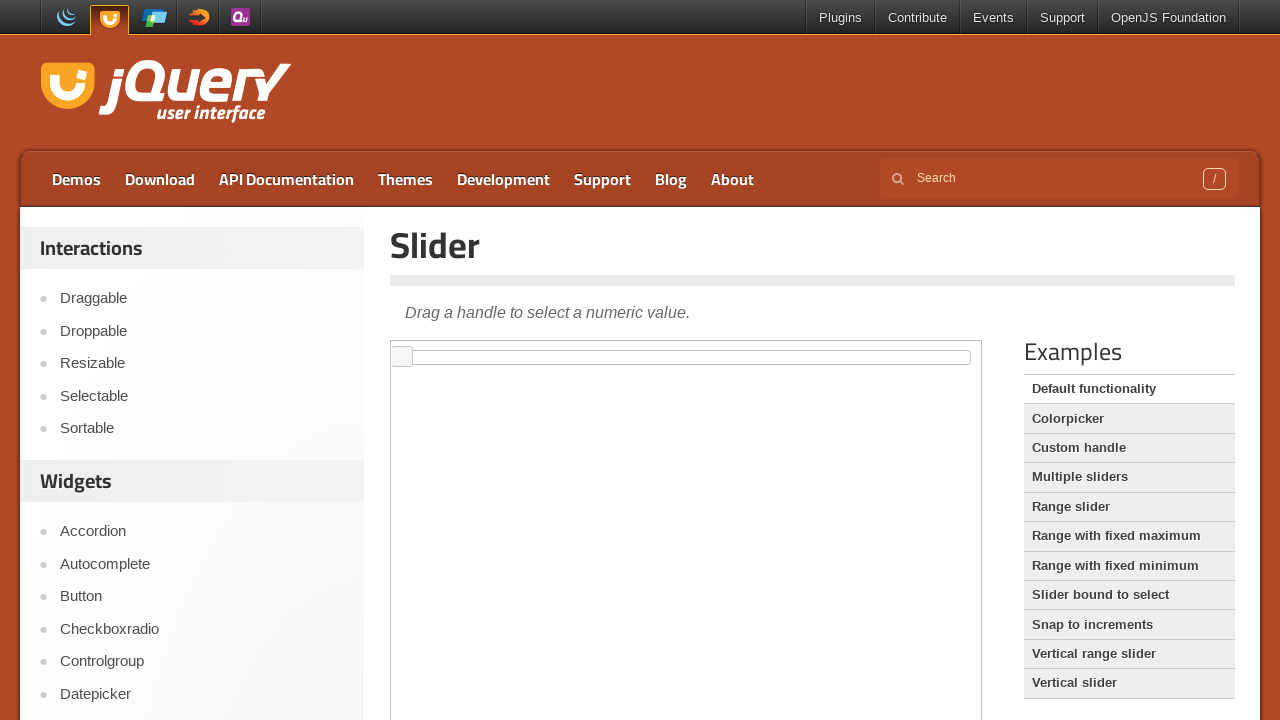

Moved mouse to center of slider handle at (402, 357)
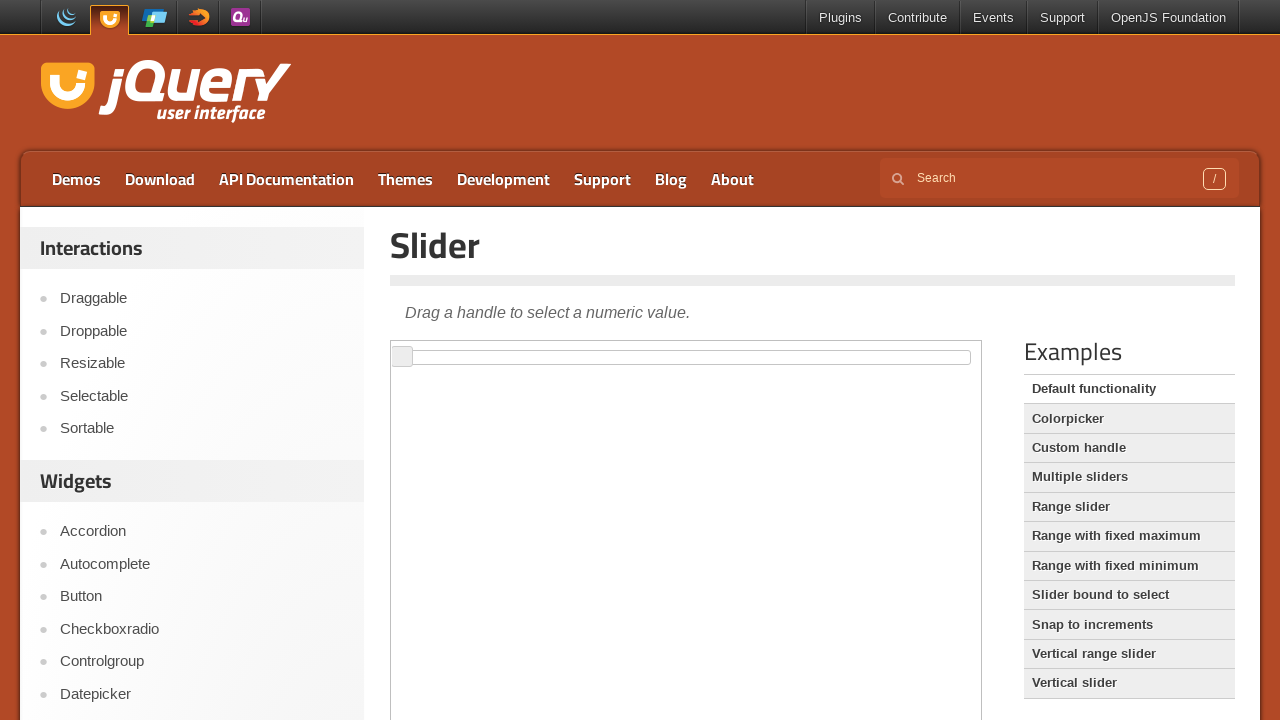

Pressed down mouse button on slider handle at (402, 357)
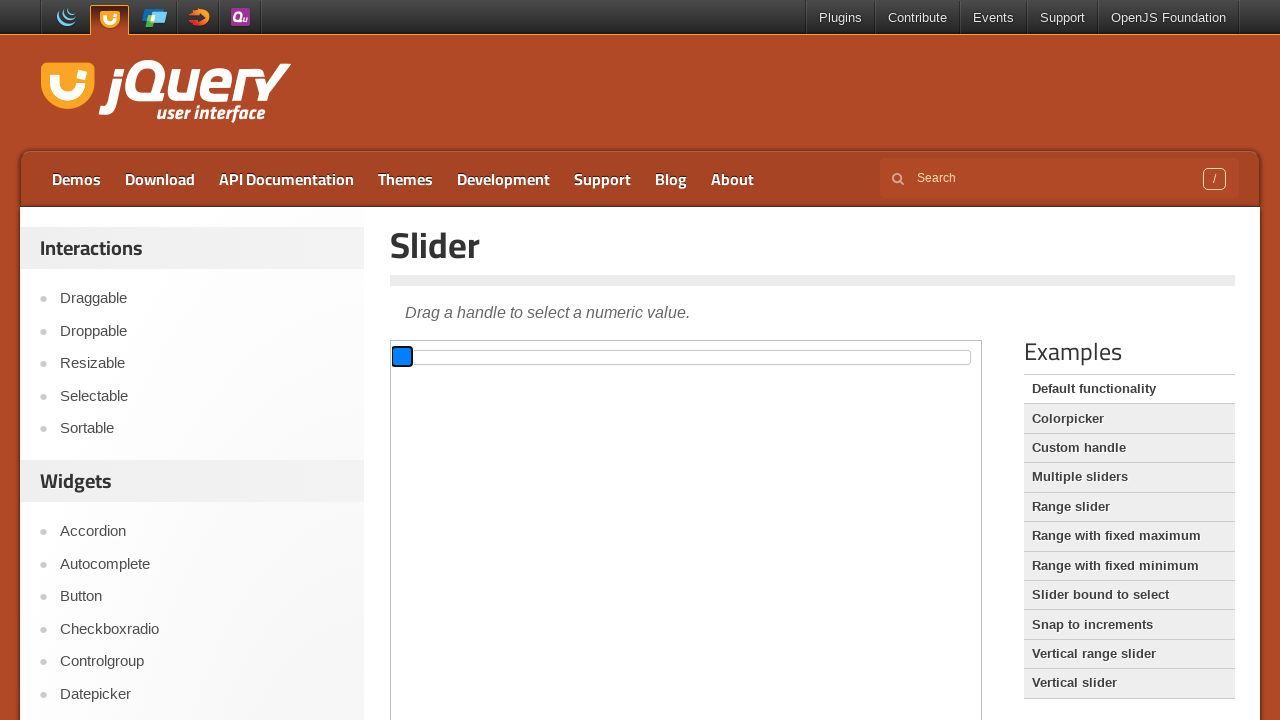

Dragged slider handle 50 pixels to the right at (452, 357)
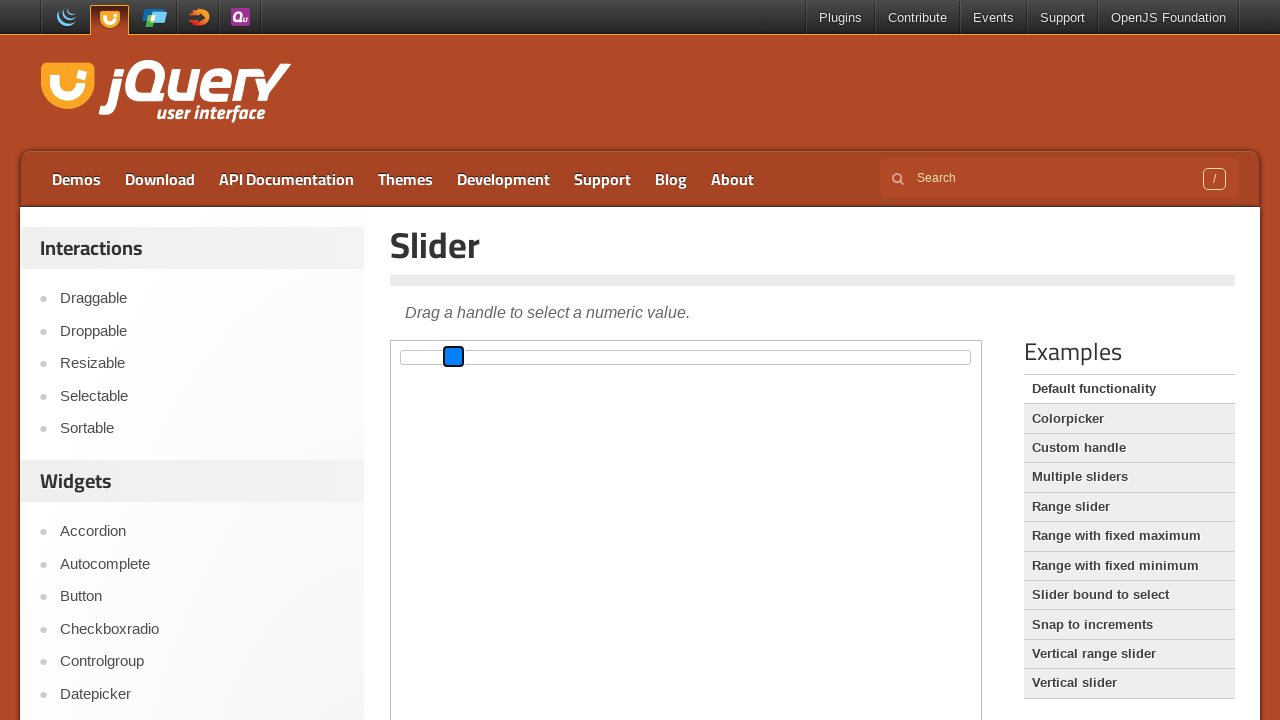

Released mouse button, slider drag completed at (452, 357)
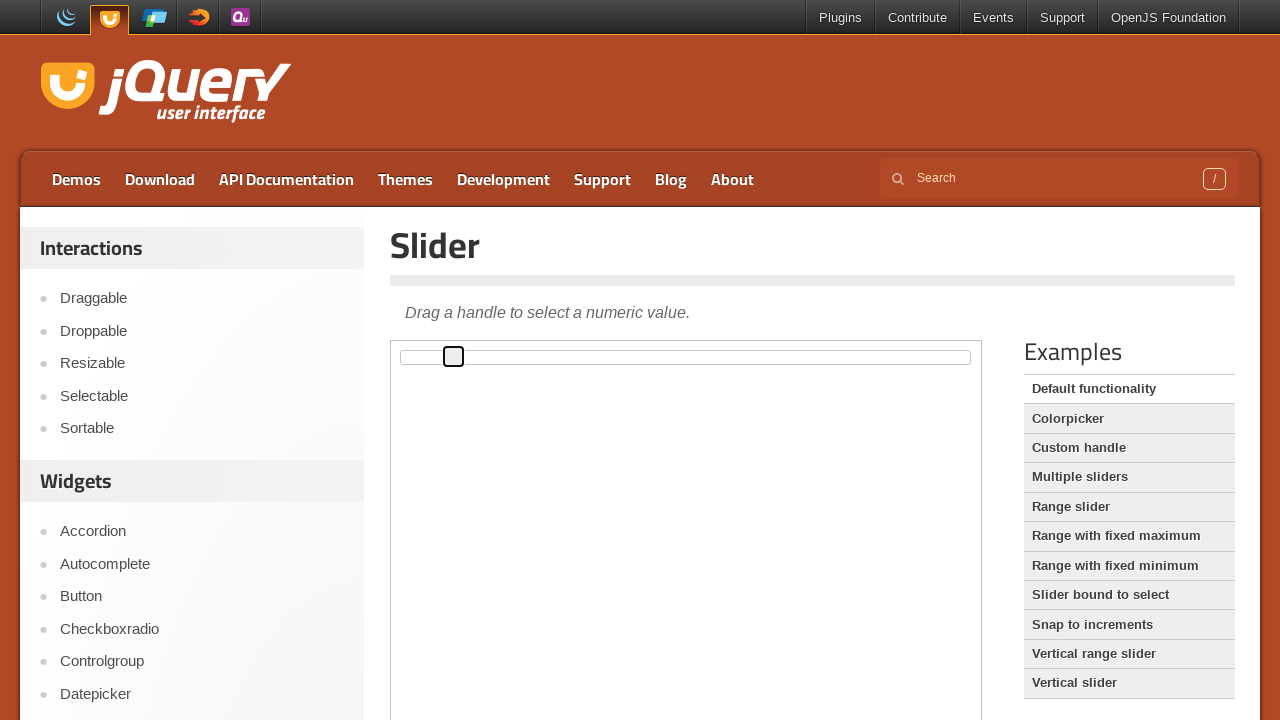

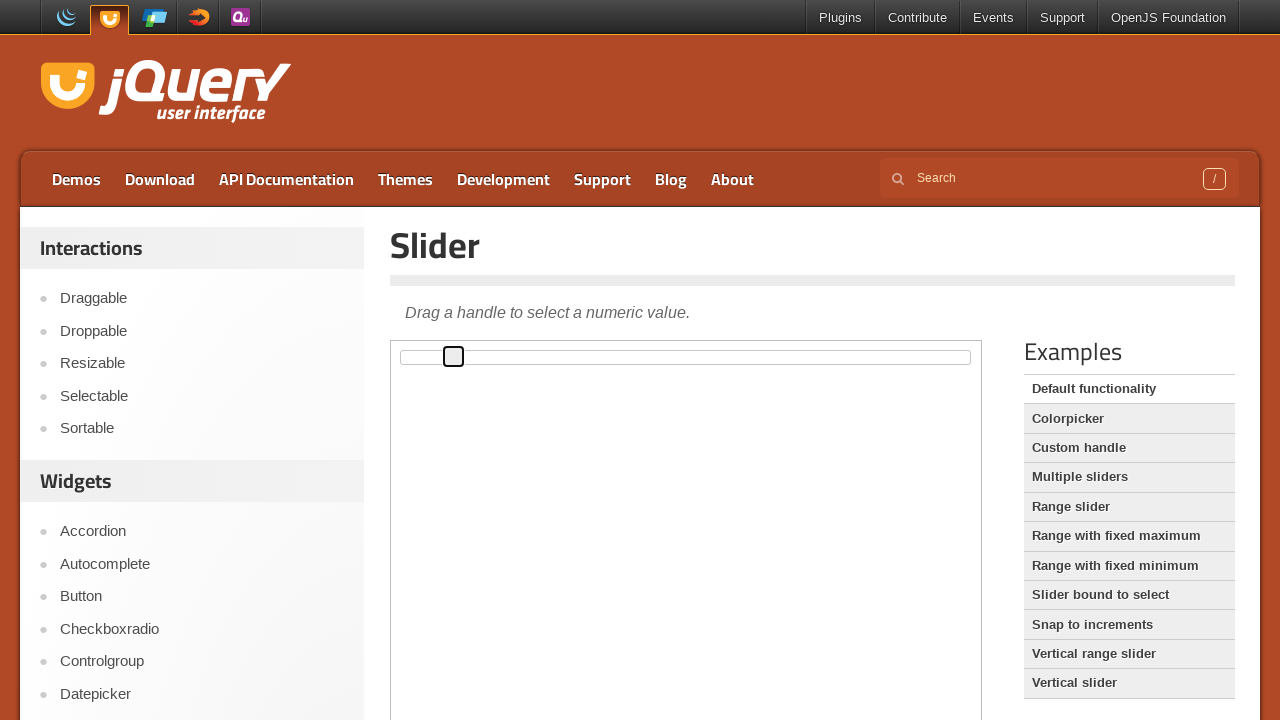